Tests drag and drop functionality on the jQuery UI droppable demo page by dragging an element from source to target within an iframe

Starting URL: https://jqueryui.com/droppable/

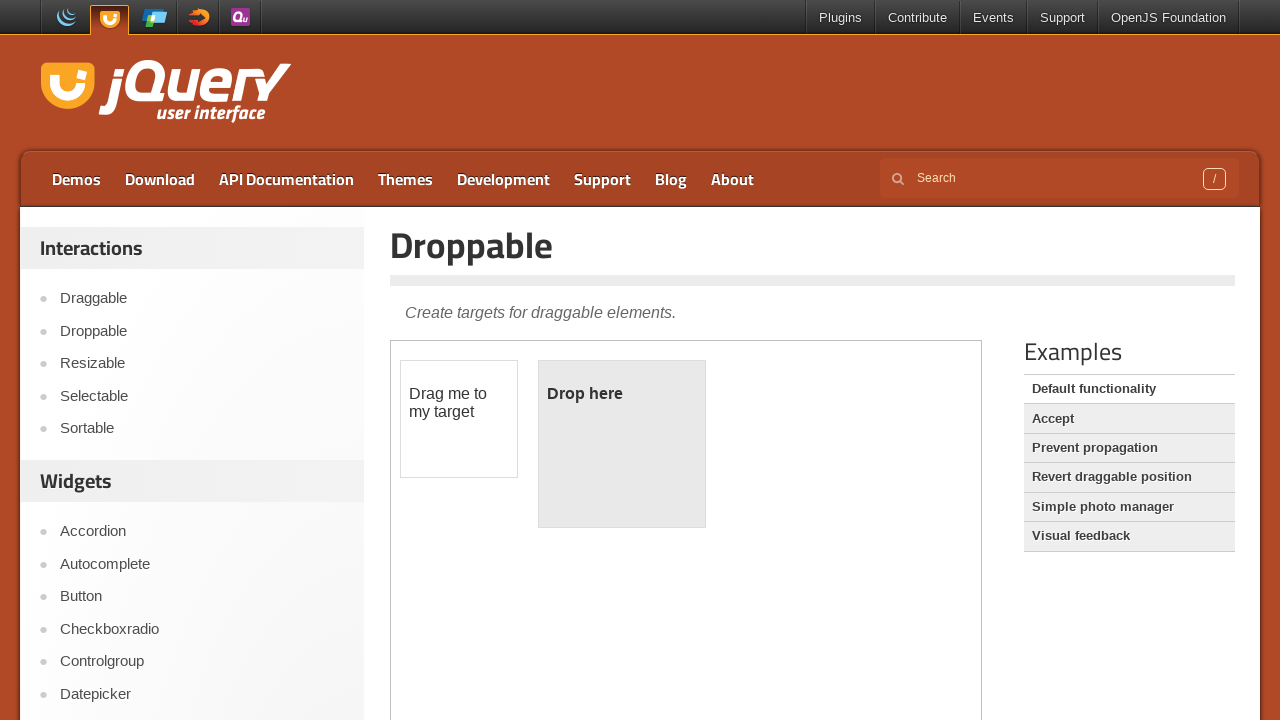

Located the demo iframe containing drag and drop elements
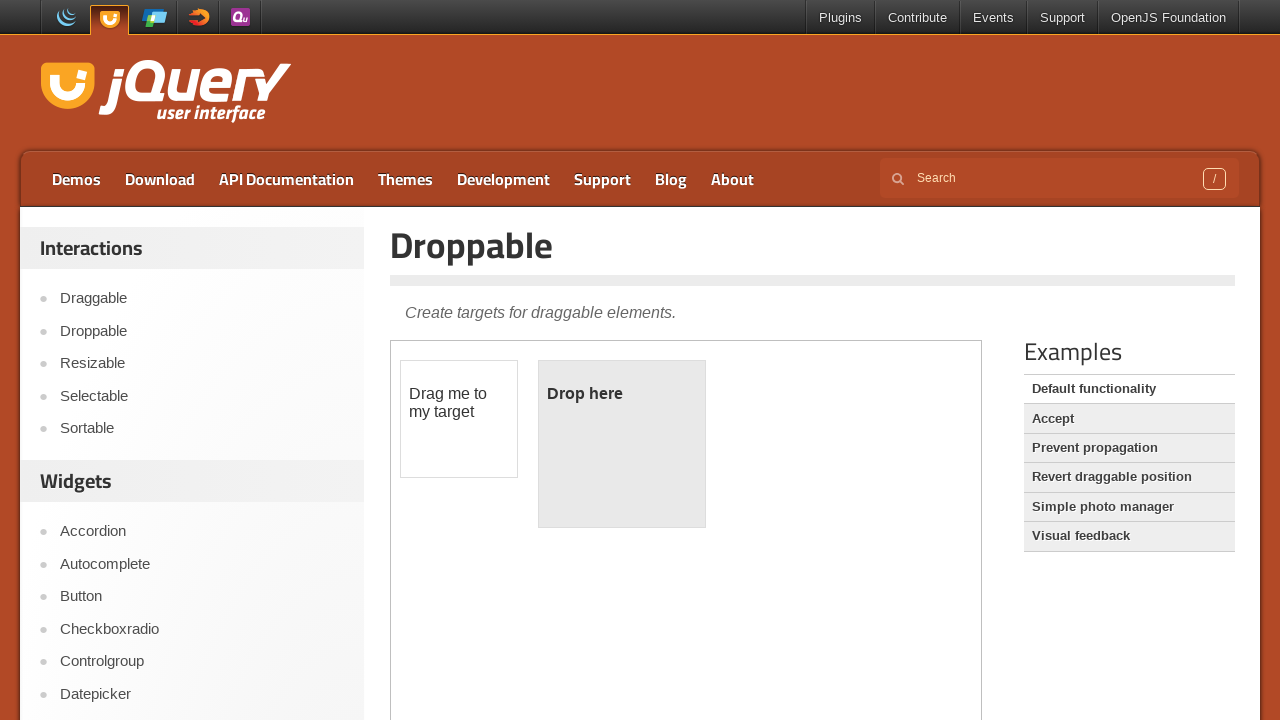

Located the draggable source element
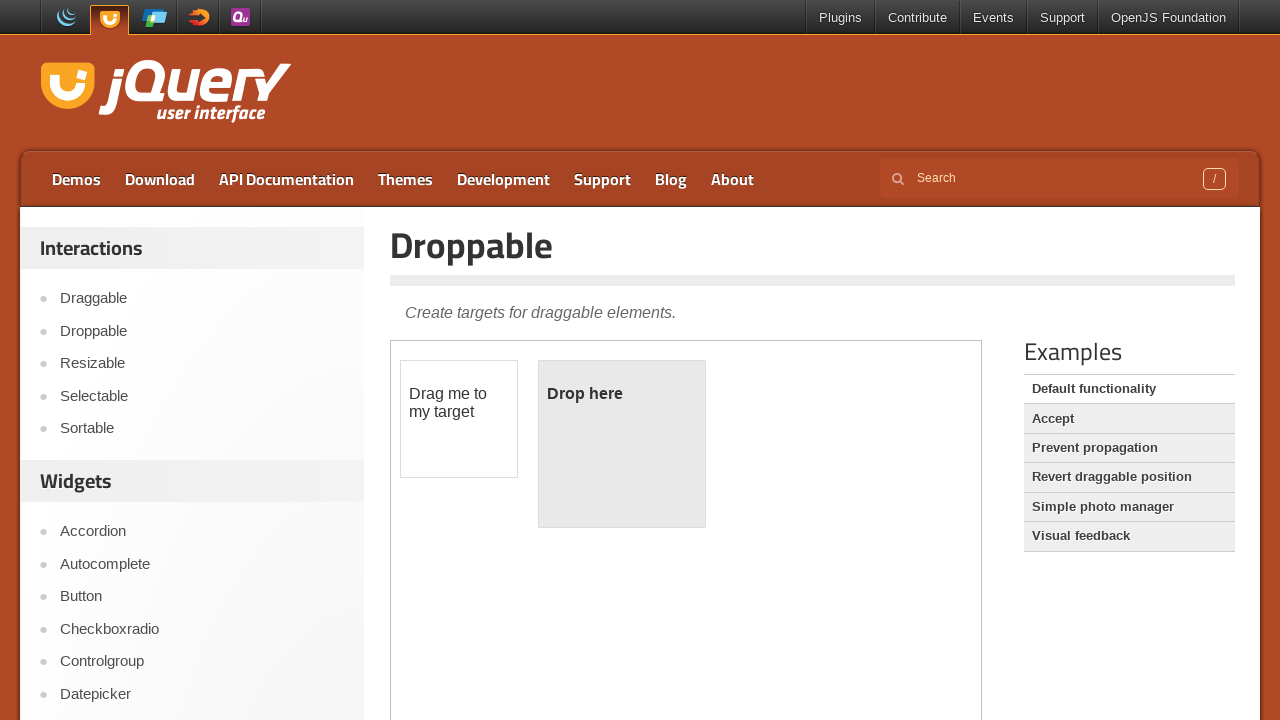

Located the droppable target element
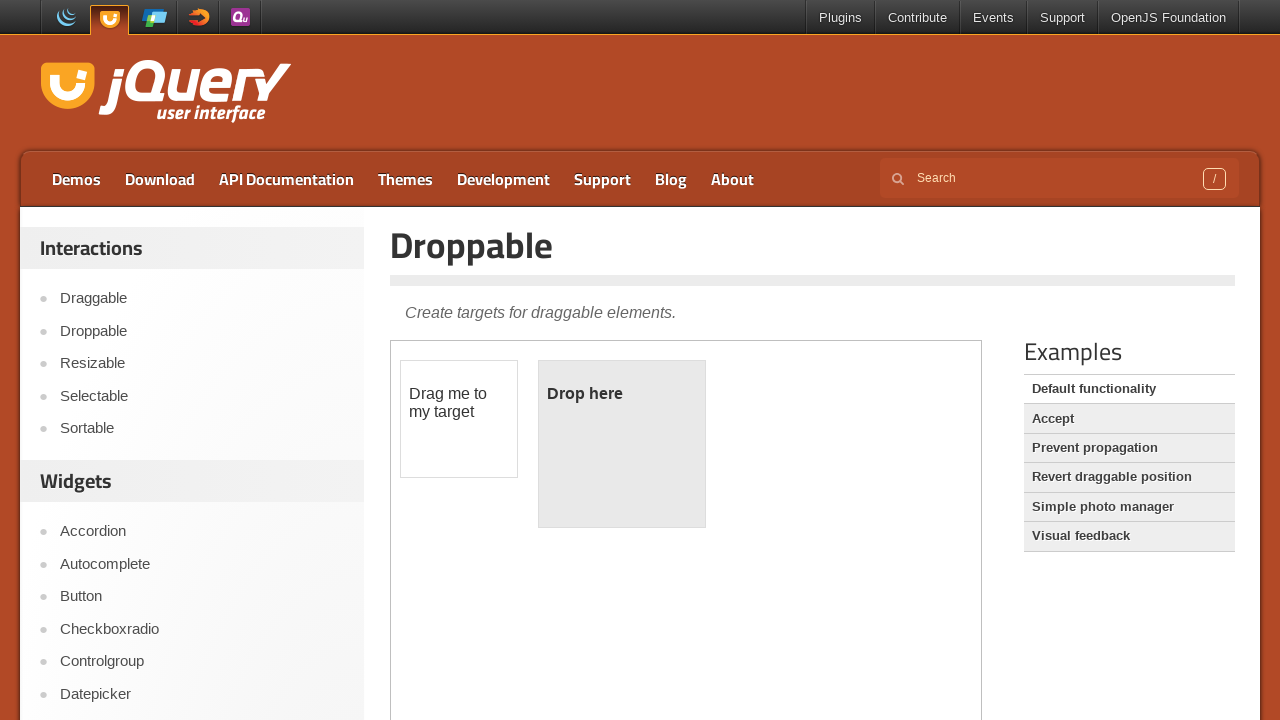

Dragged the source element to the target droppable area at (622, 444)
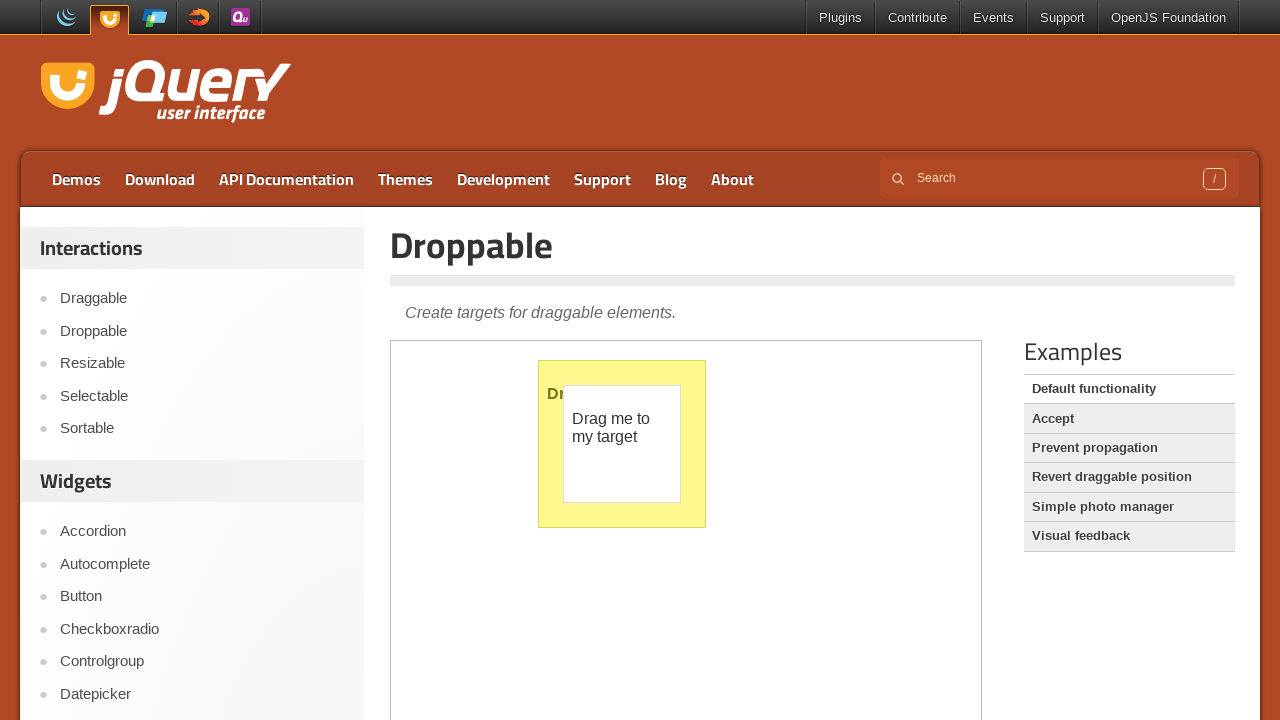

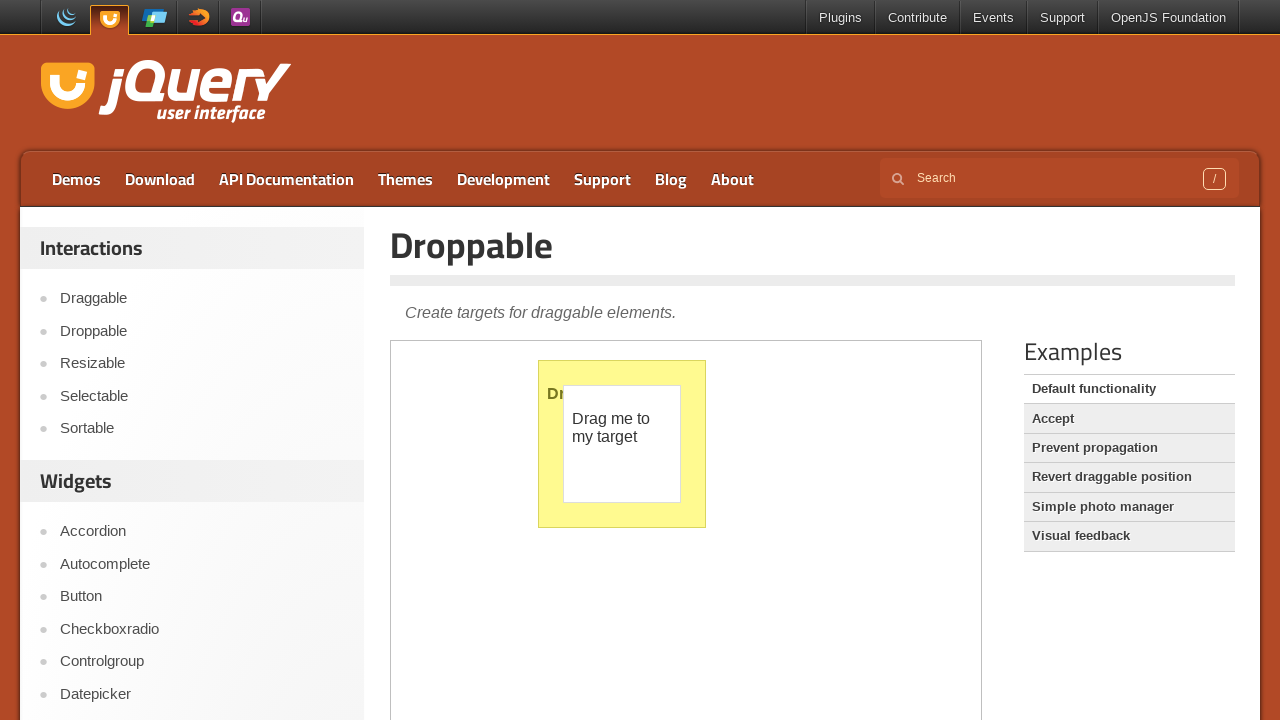